Tests clicking through multiple radio buttons on a practice automation page, iterating through each radio button and selecting them one by one

Starting URL: https://rahulshettyacademy.com/AutomationPractice/

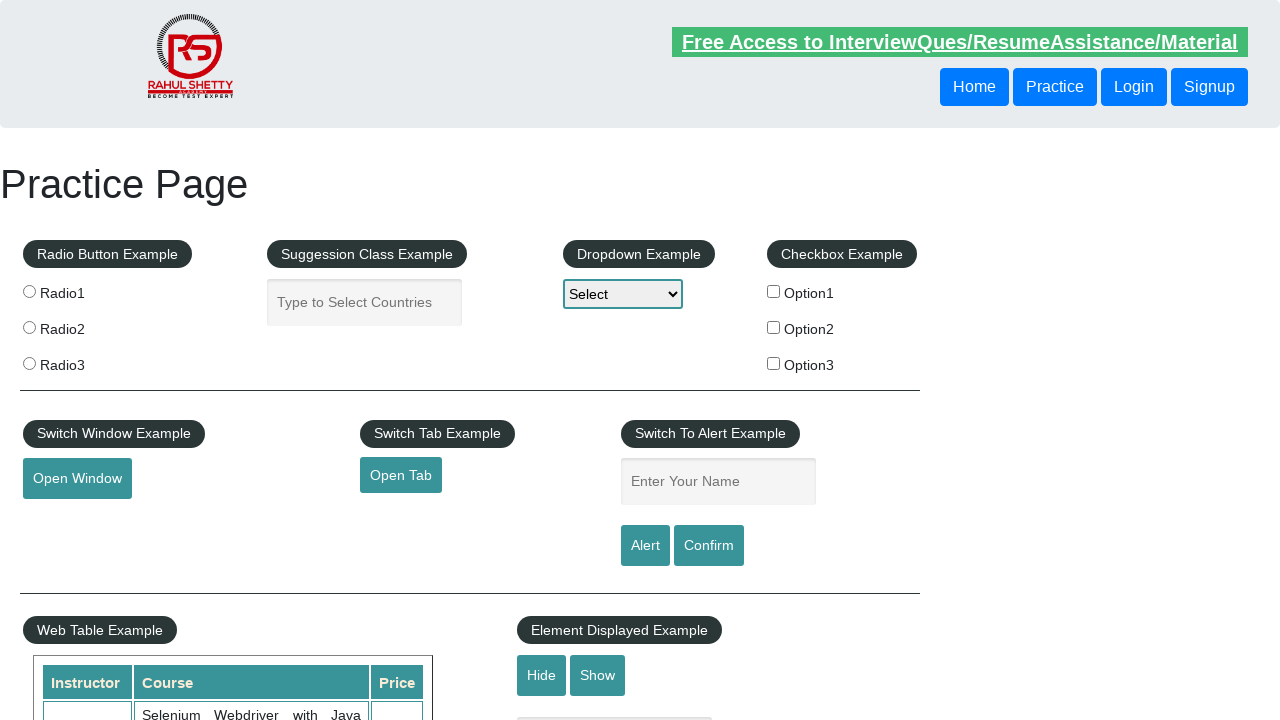

Waited for radio buttons to be present on the page
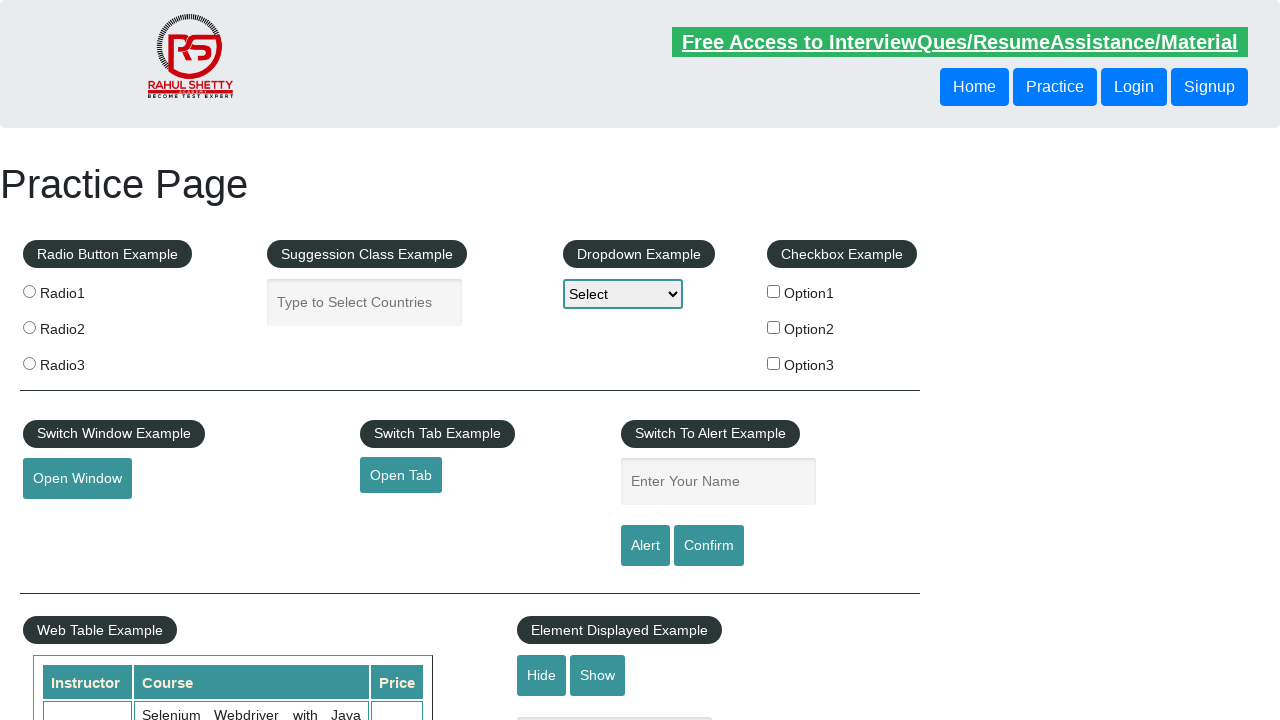

Located all radio buttons with name 'radioButton'
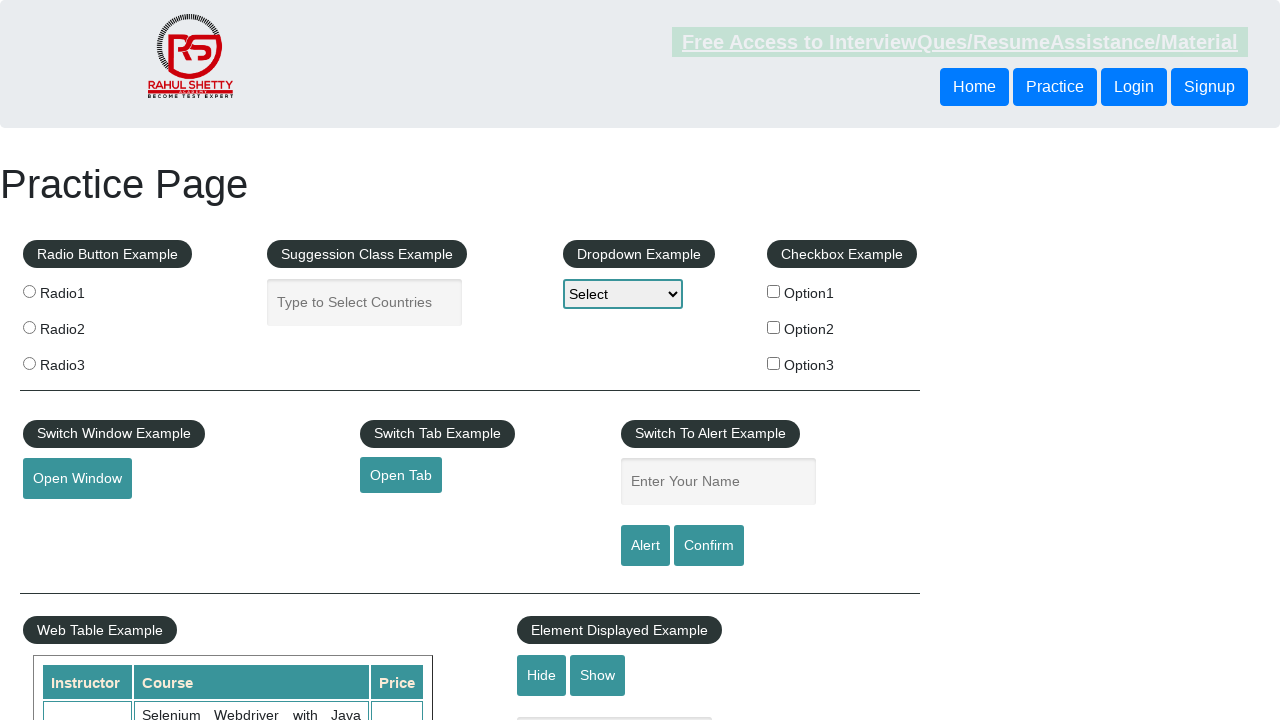

Counted 3 radio buttons total
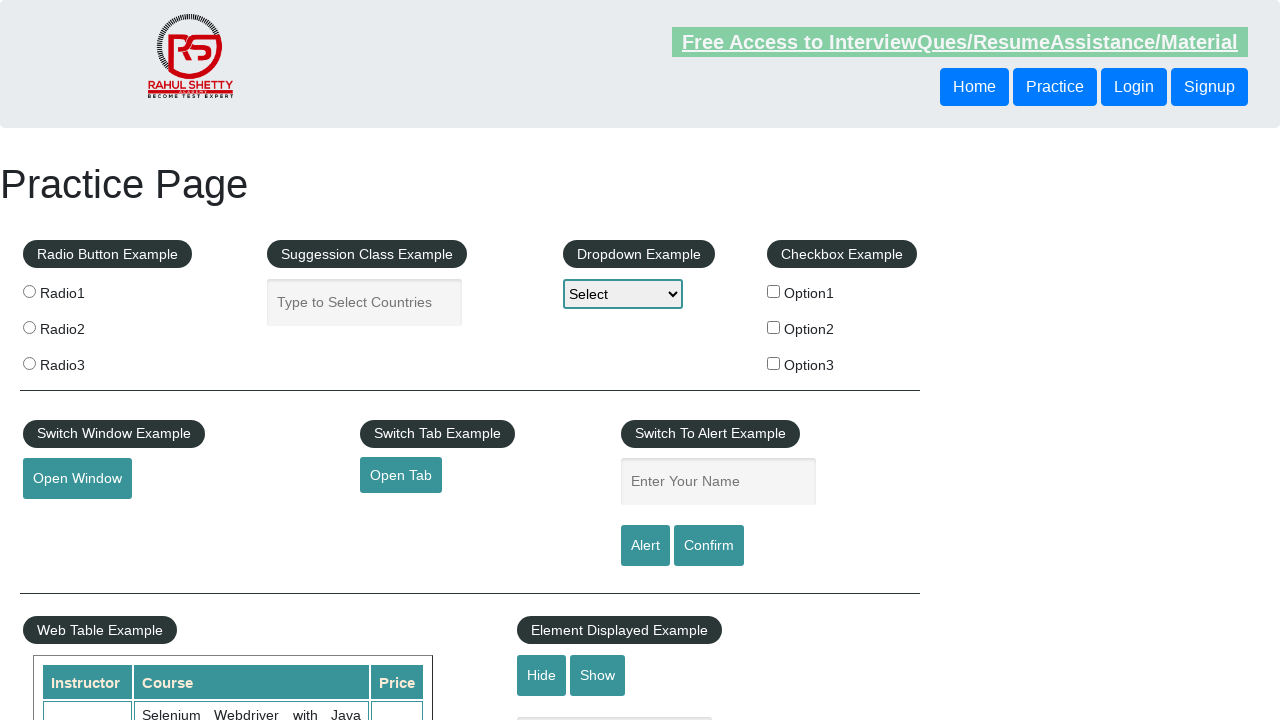

Clicked radio button 1 of 3 at (29, 291) on input[name='radioButton'] >> nth=0
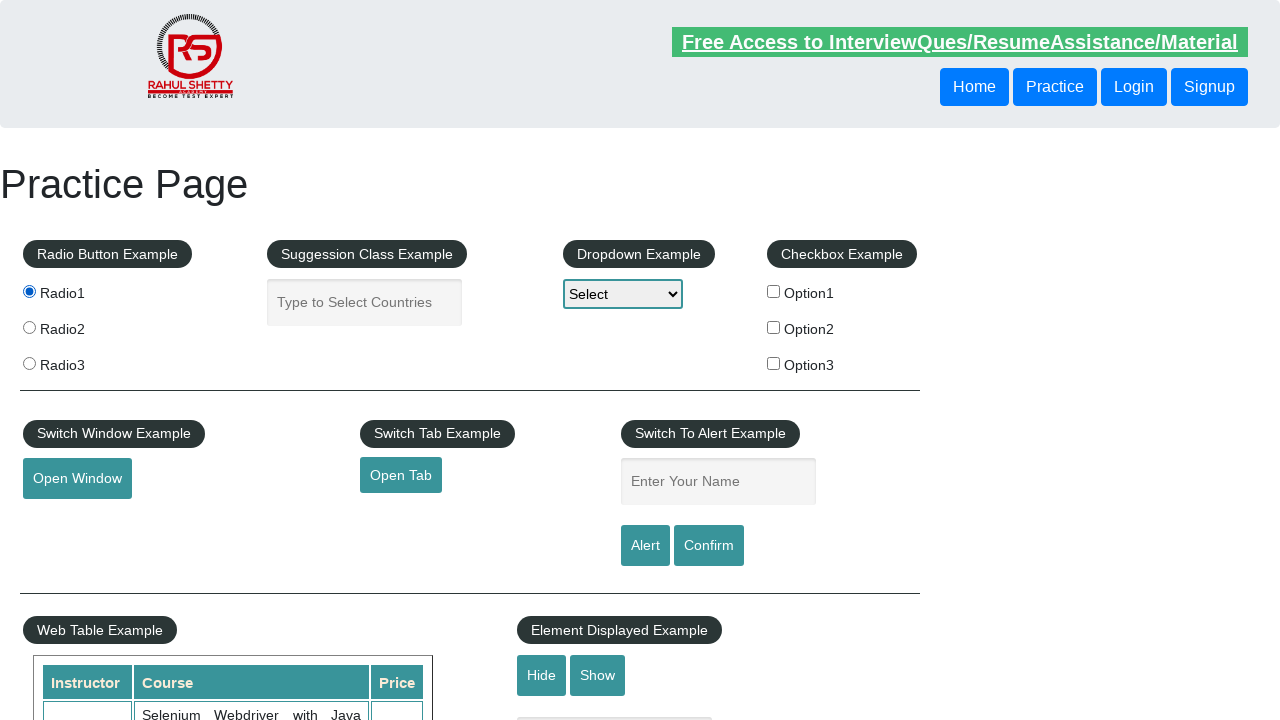

Waited 500ms after clicking radio button 1
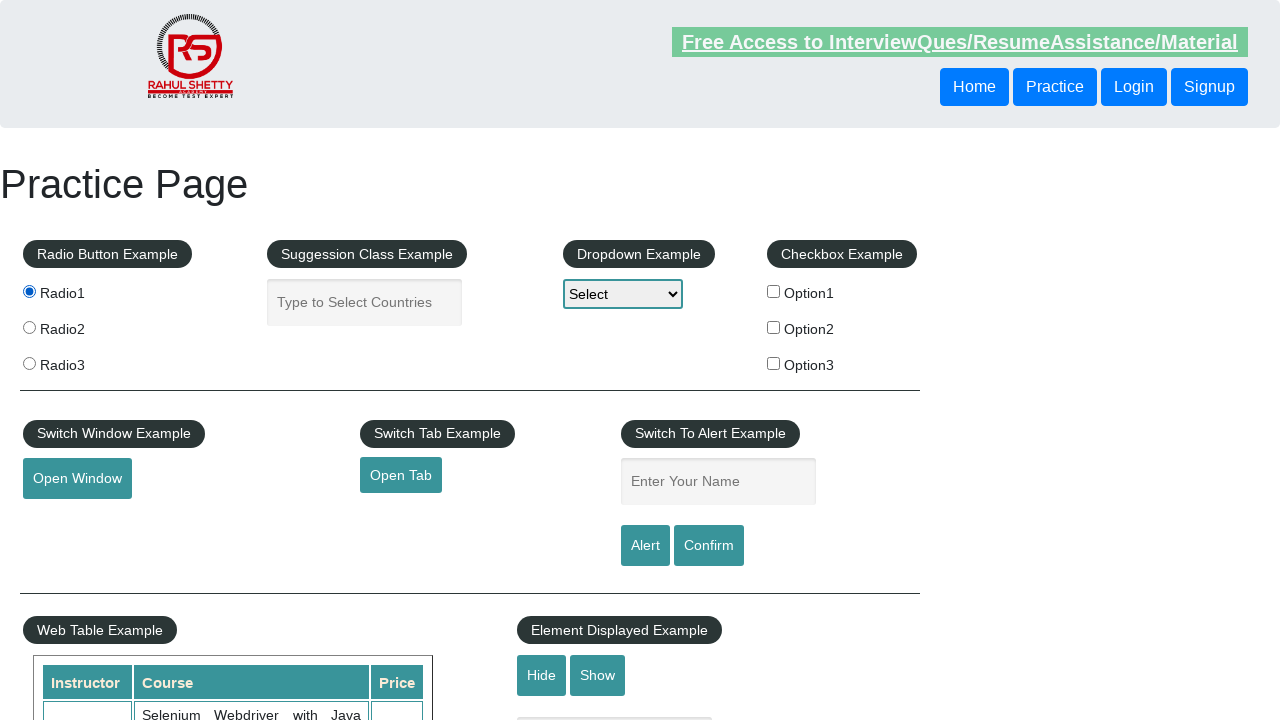

Clicked radio button 2 of 3 at (29, 327) on input[name='radioButton'] >> nth=1
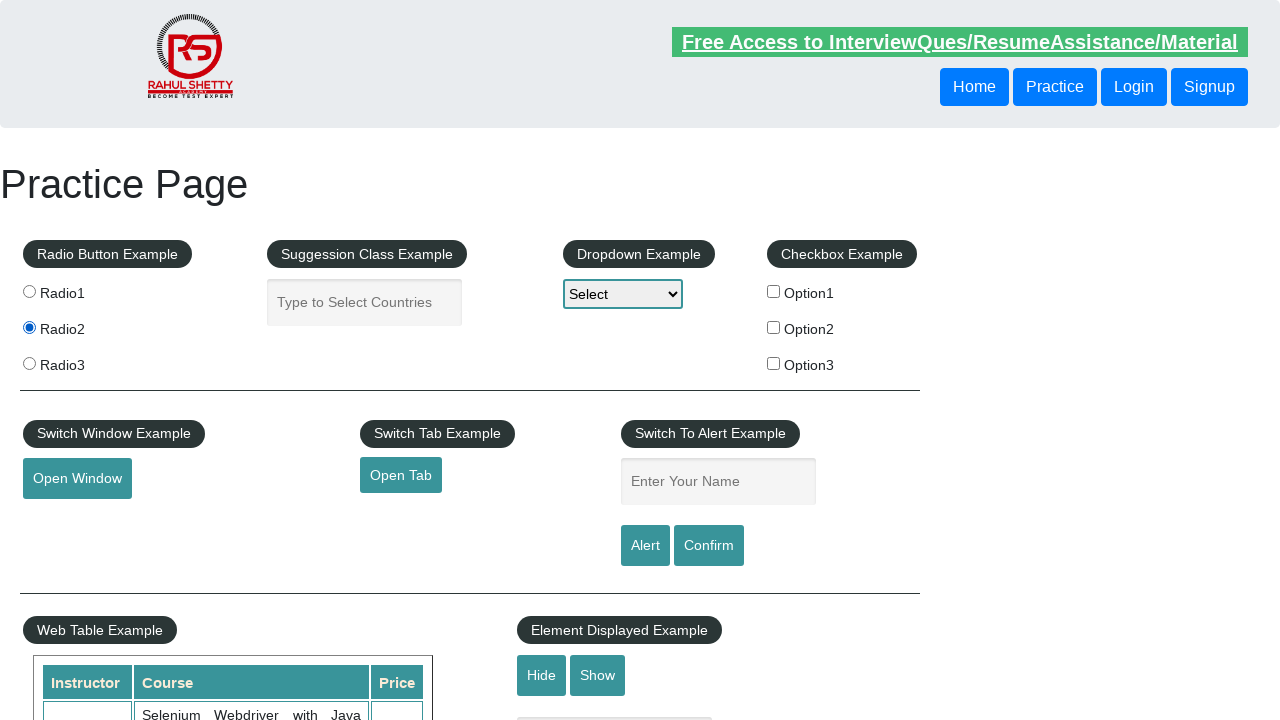

Waited 500ms after clicking radio button 2
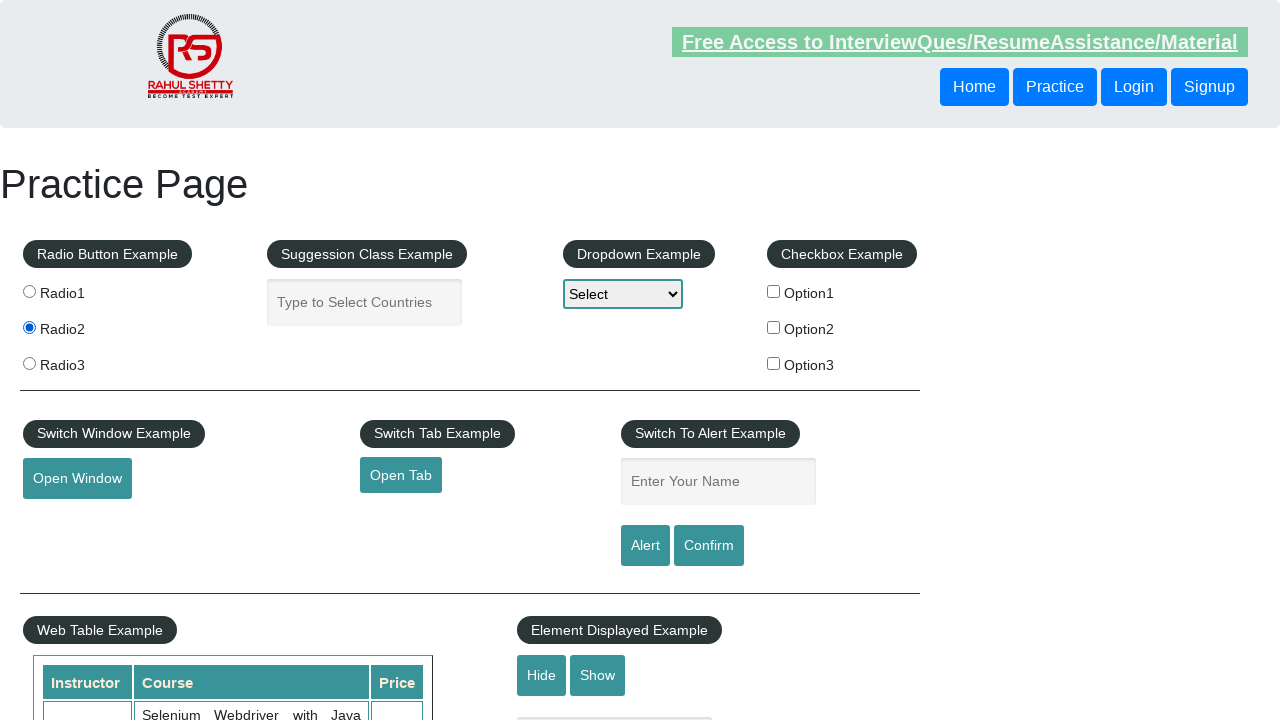

Clicked radio button 3 of 3 at (29, 363) on input[name='radioButton'] >> nth=2
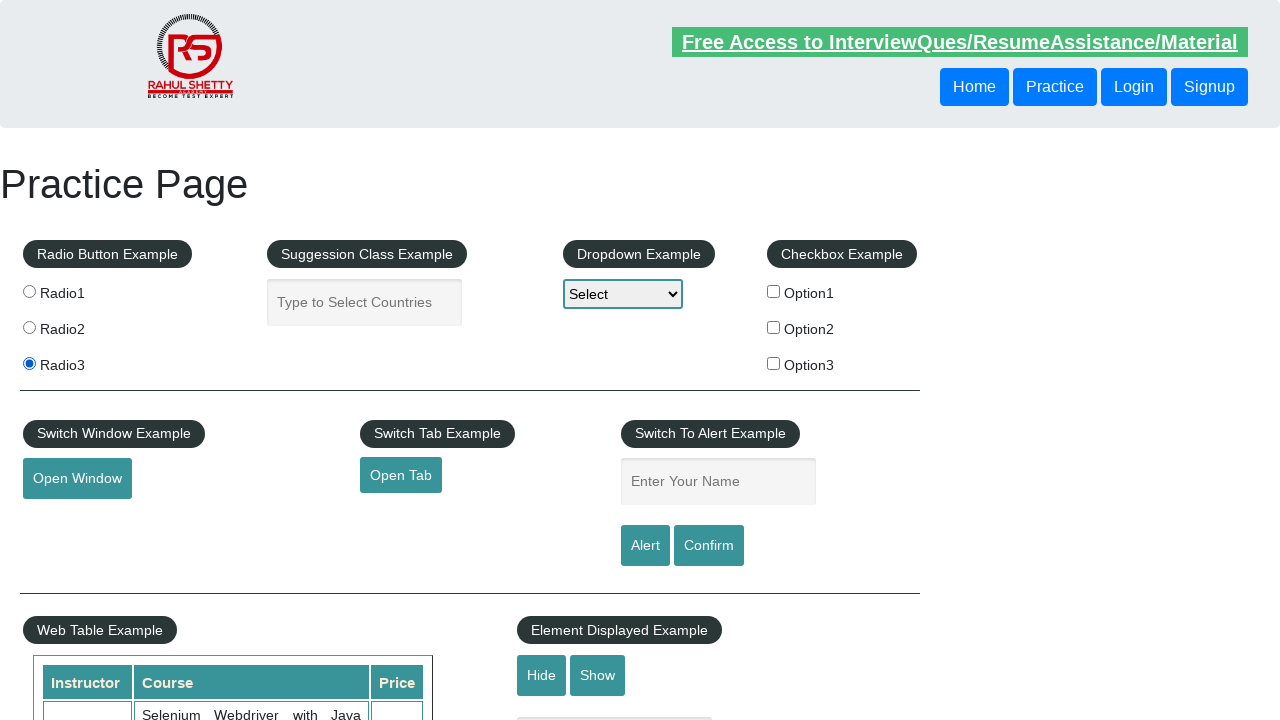

Waited 500ms after clicking radio button 3
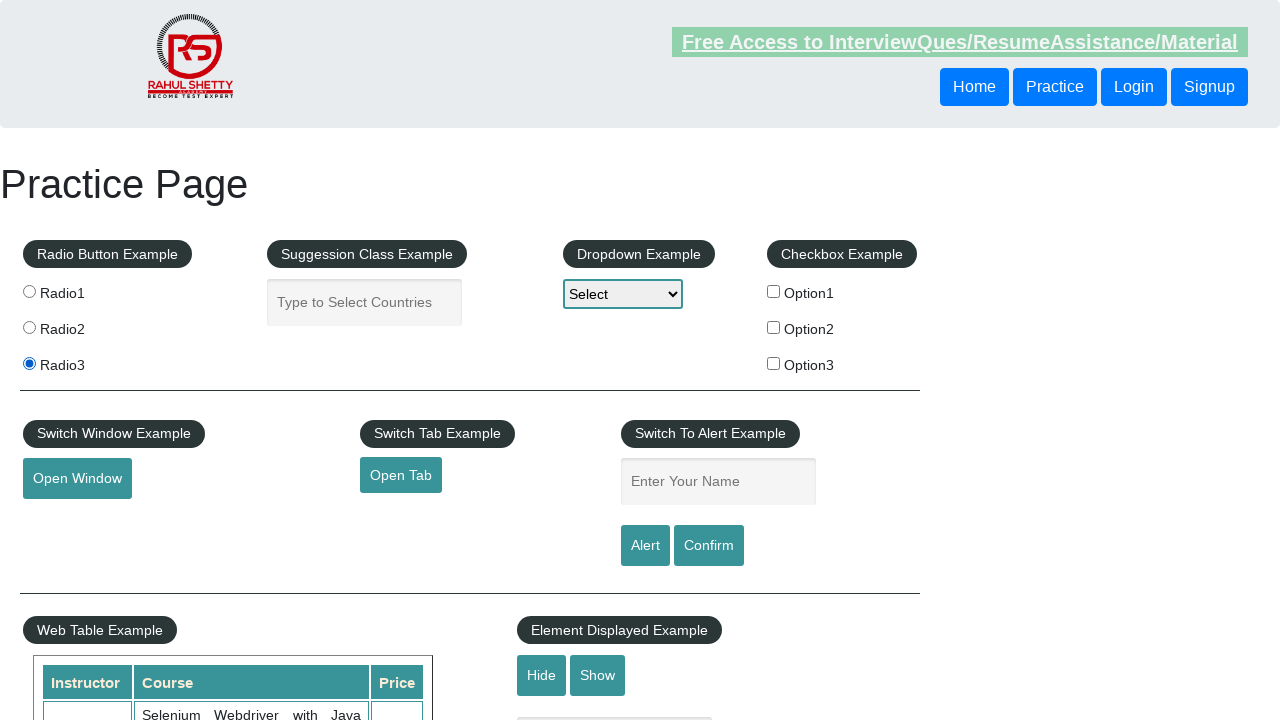

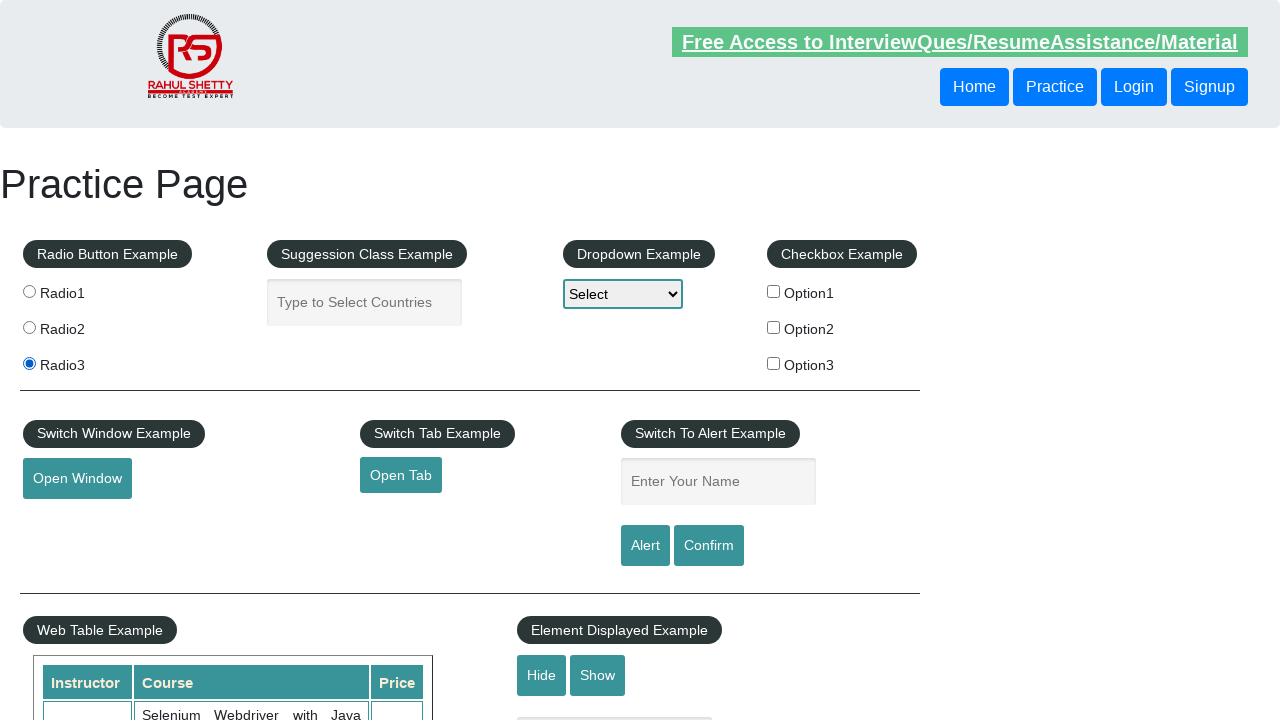